Tests navigation of a football statistics website by clicking the "All matches" button and selecting "Argentina" from the country dropdown to filter match data.

Starting URL: https://www.adamchoi.co.uk/teamgoals/detailed

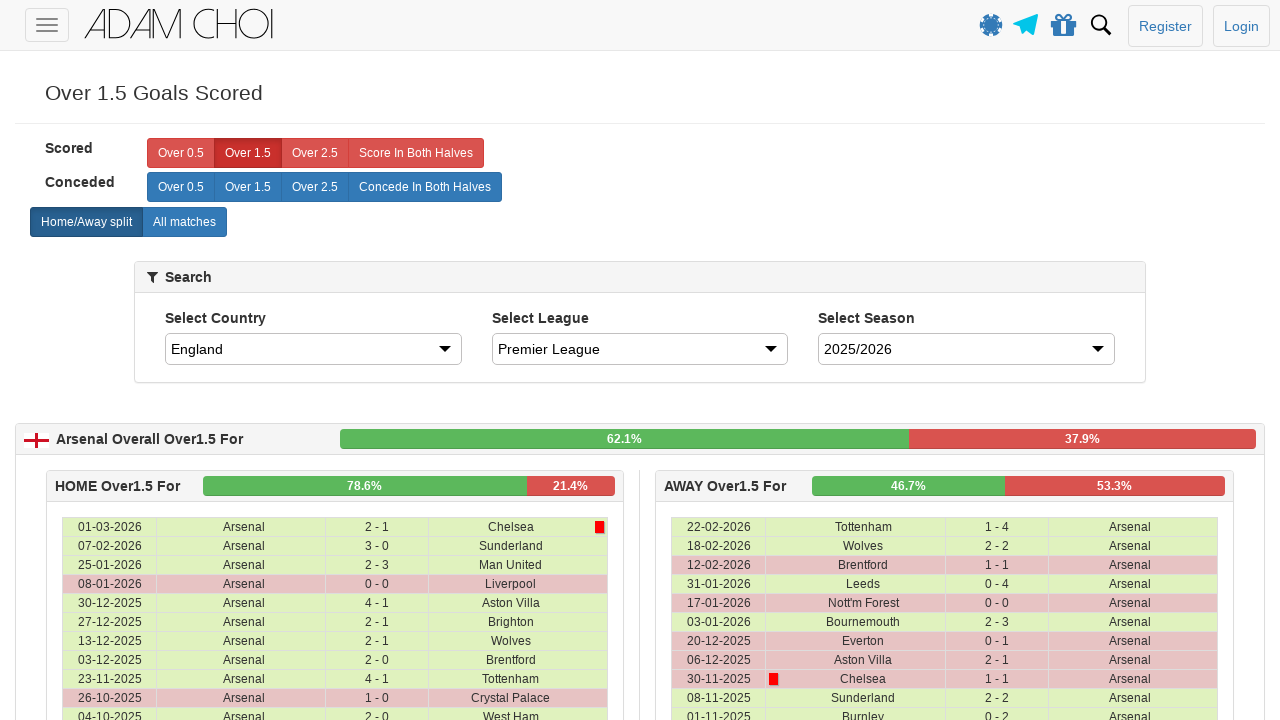

Clicked the 'All matches' button at (184, 222) on xpath=//*[@id="page-wrapper"]/div/home-away-selector/div/div/div/div/label[2]
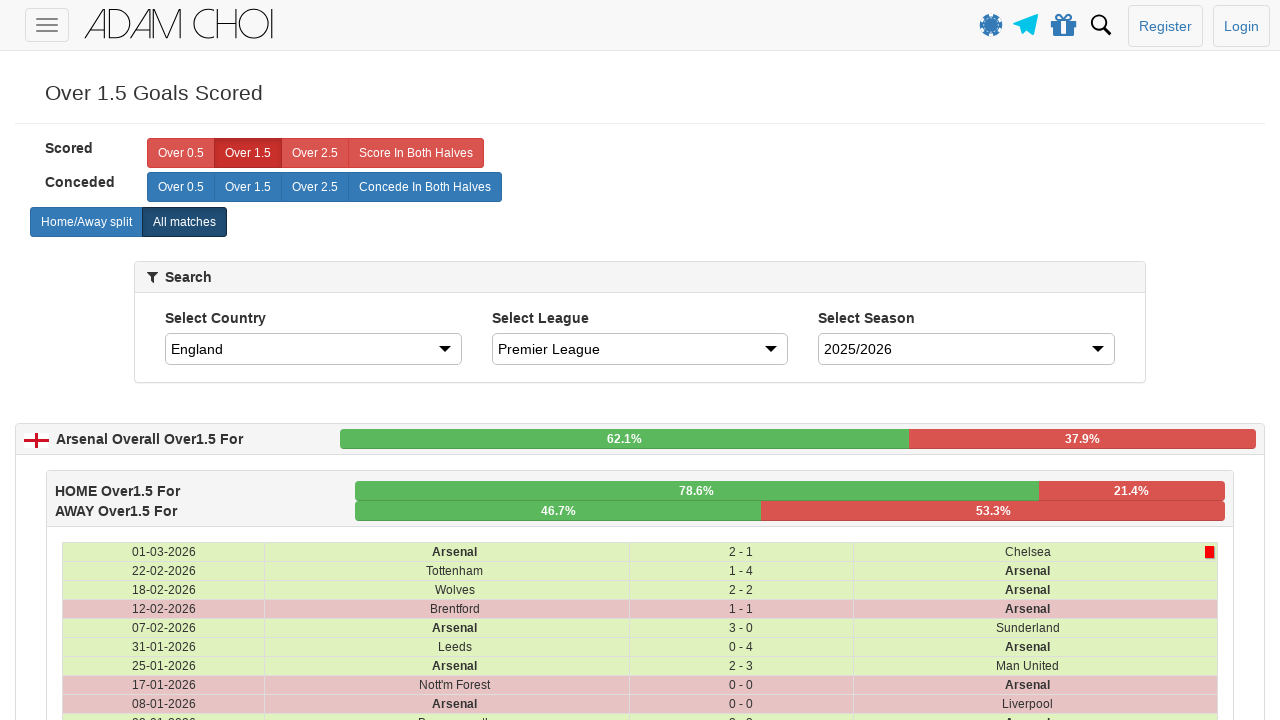

Selected 'Argentina' from the country dropdown on #country
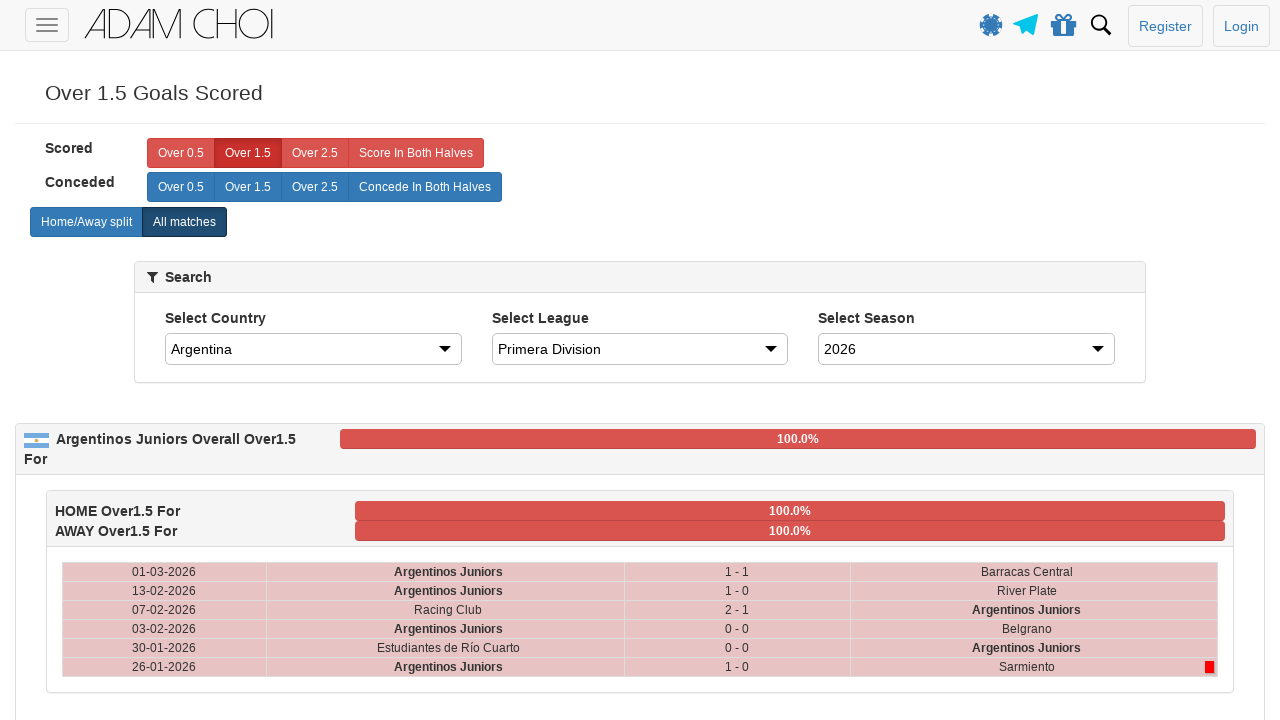

Match data table loaded successfully
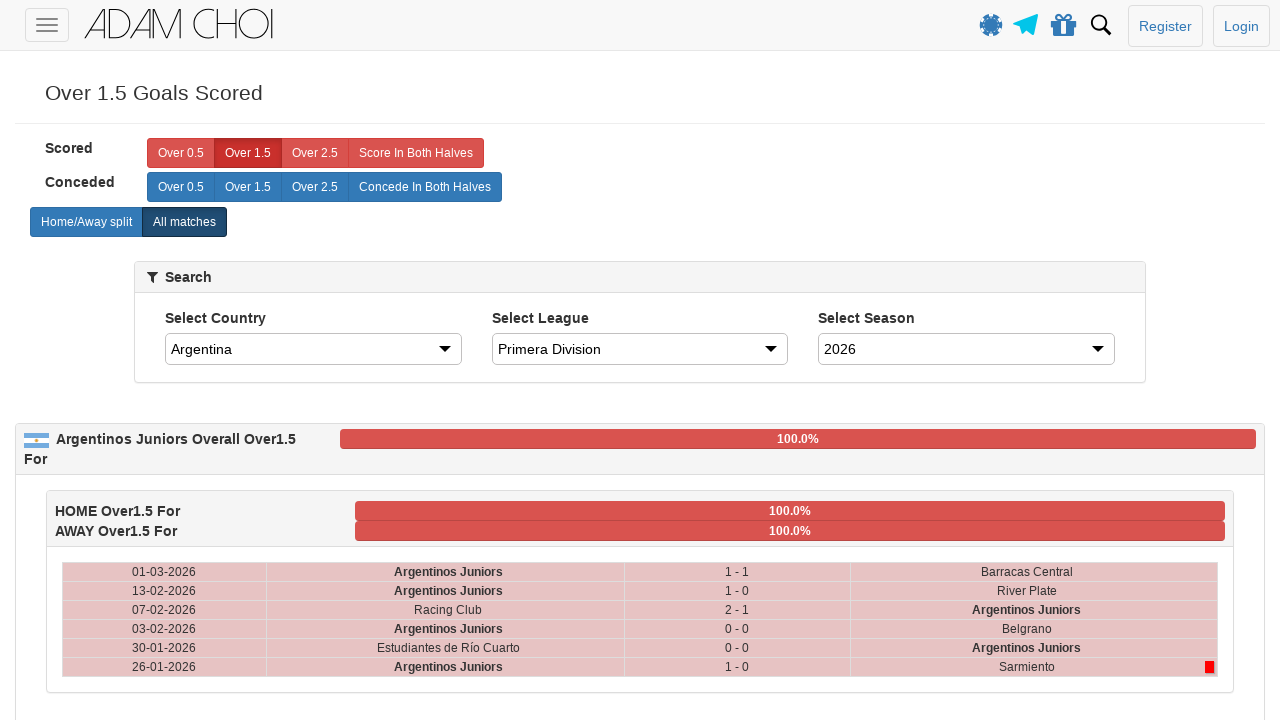

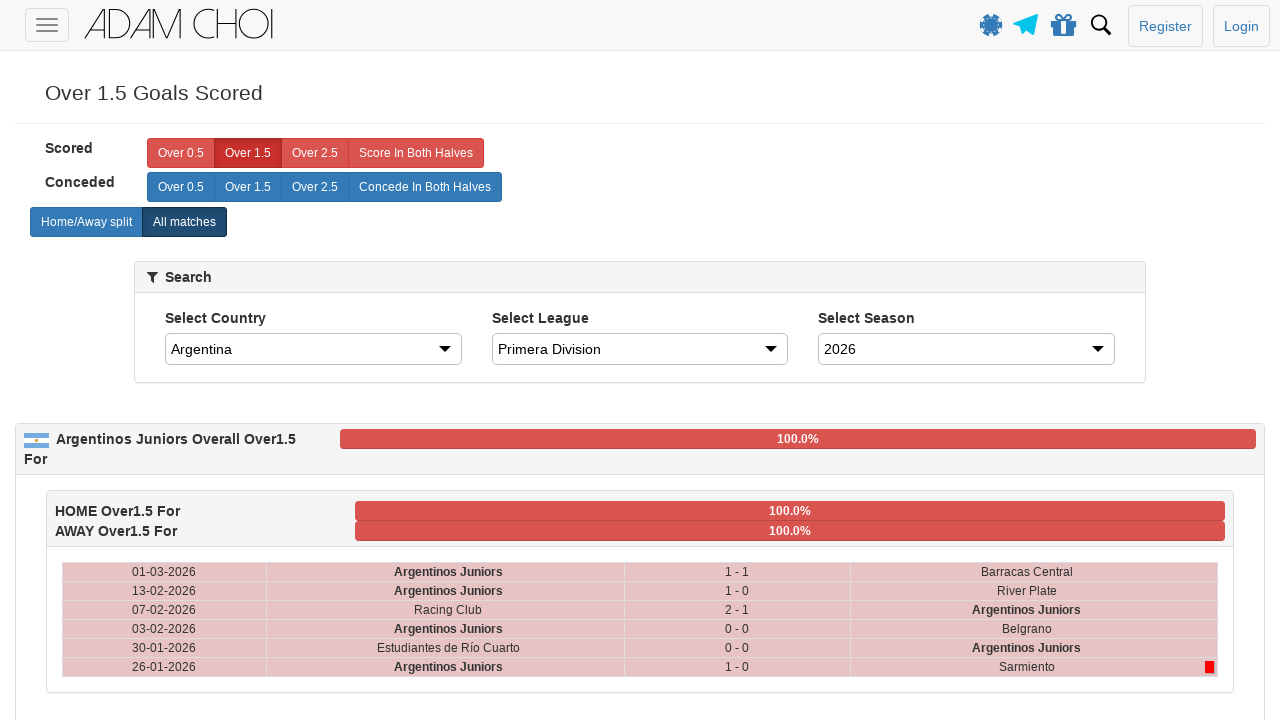